Tests product search functionality on a Selenium practice e-commerce site by typing a search query and verifying the correct number of products are displayed

Starting URL: https://rahulshettyacademy.com/seleniumPractise/#/

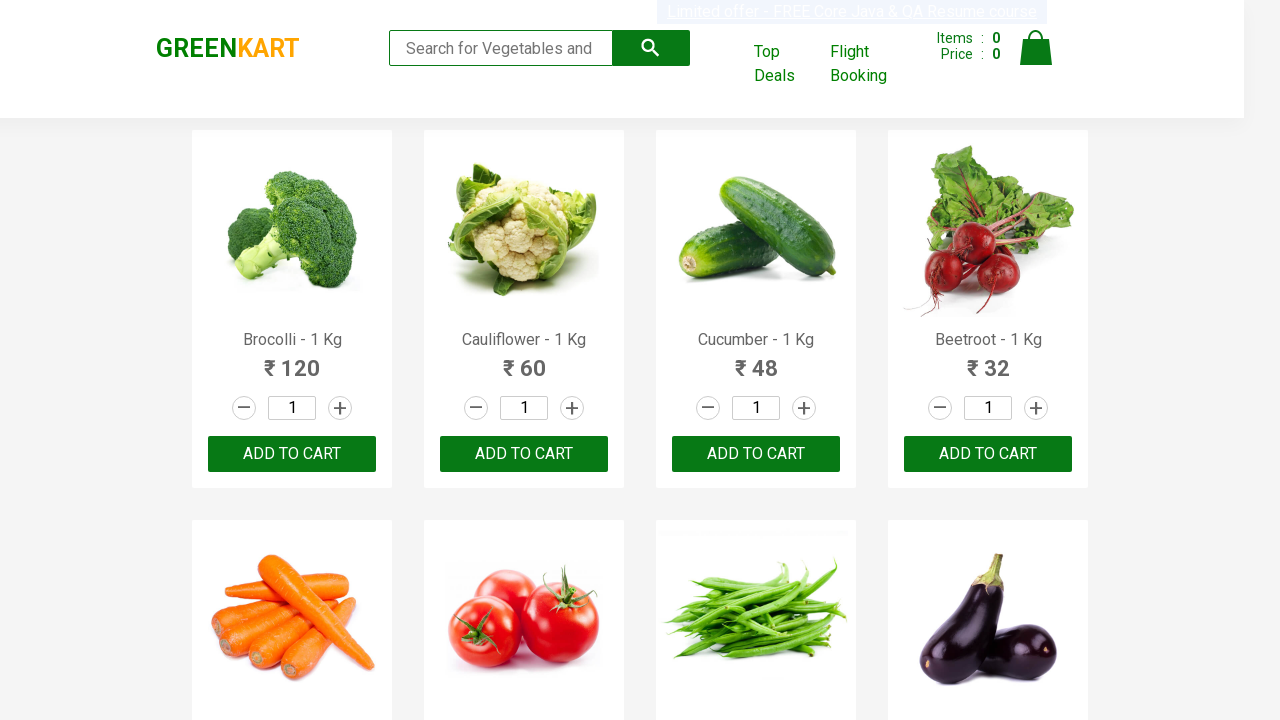

Typed search query 'ca' in search field on .search-keyword
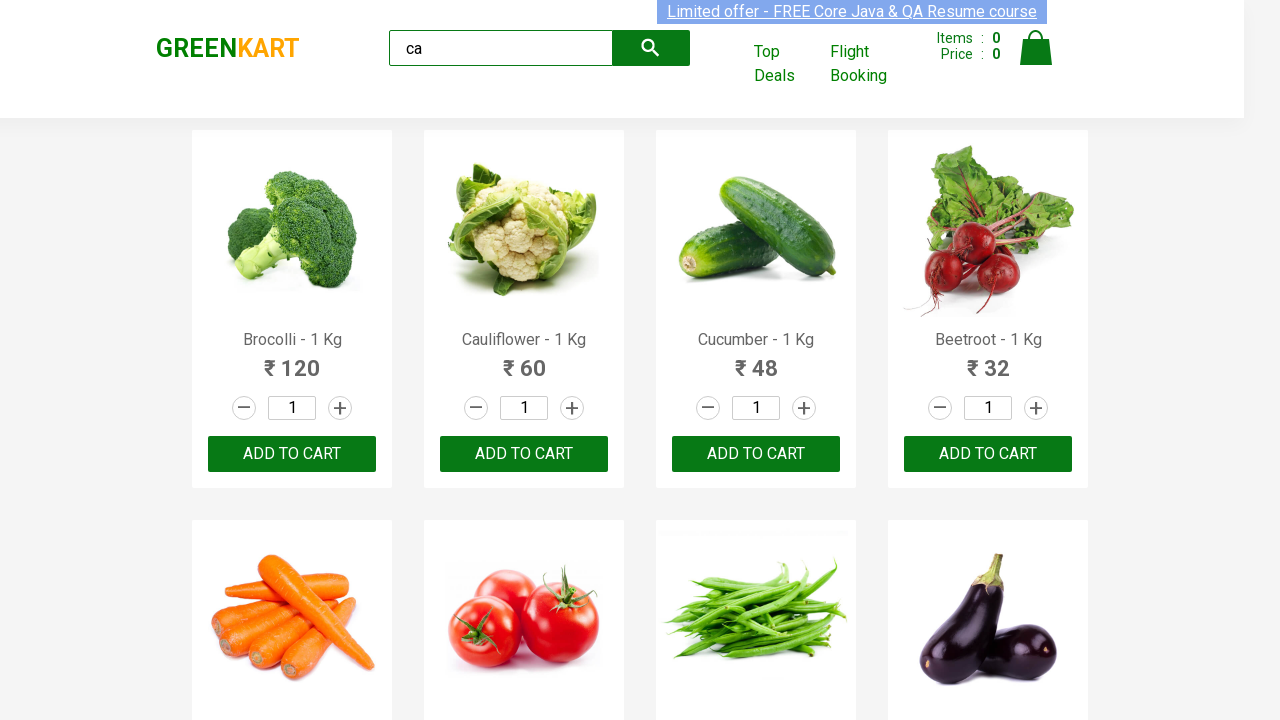

Waited 2 seconds for search results to load
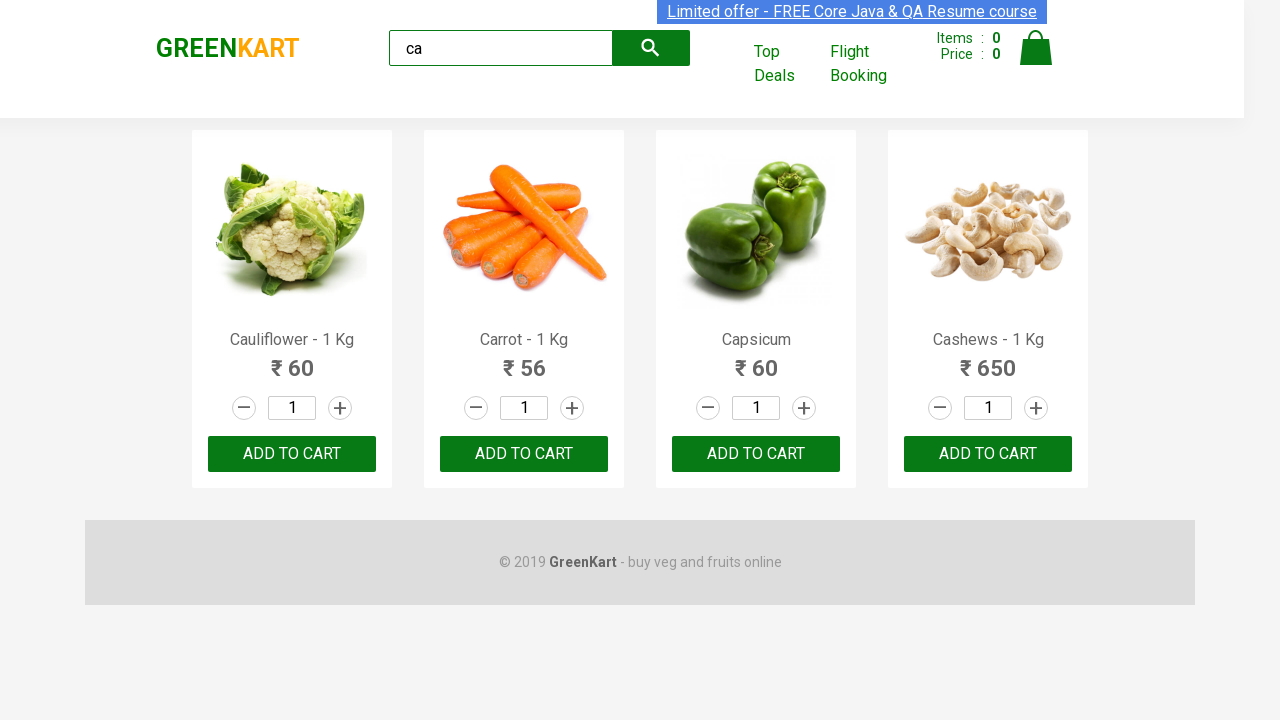

Verified product elements are present on the page
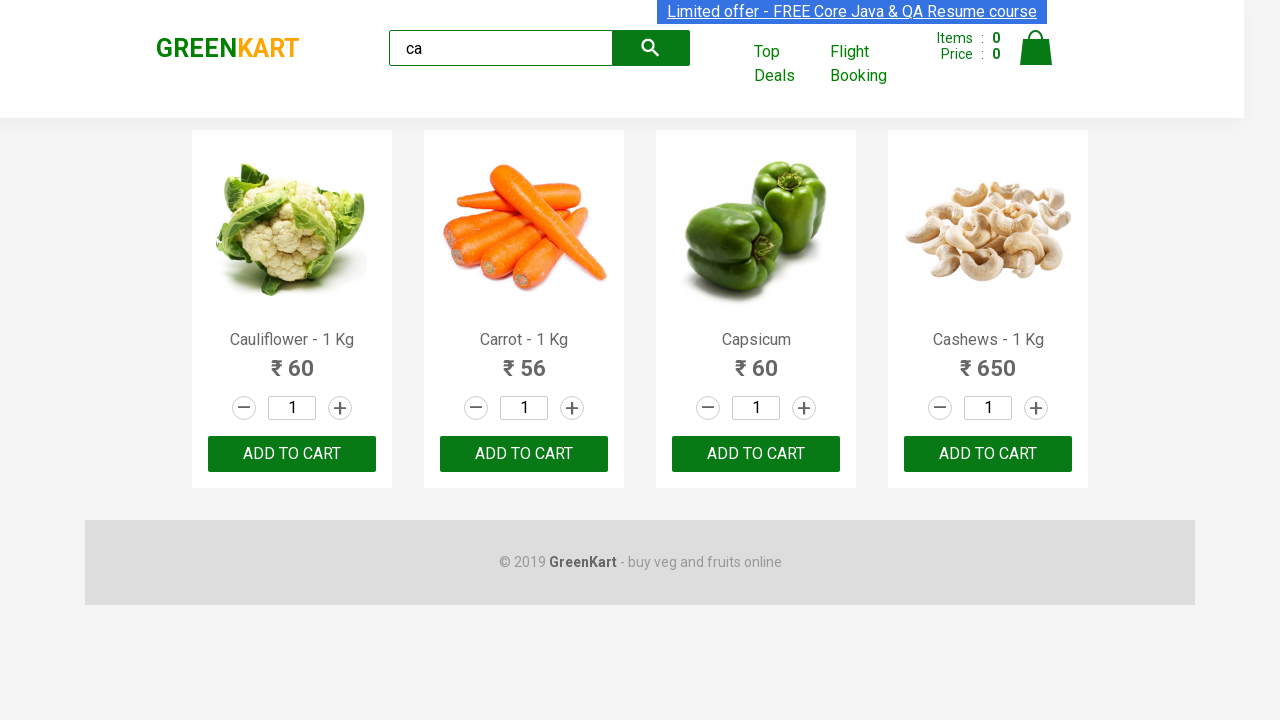

Verified filtered products are displayed in products container
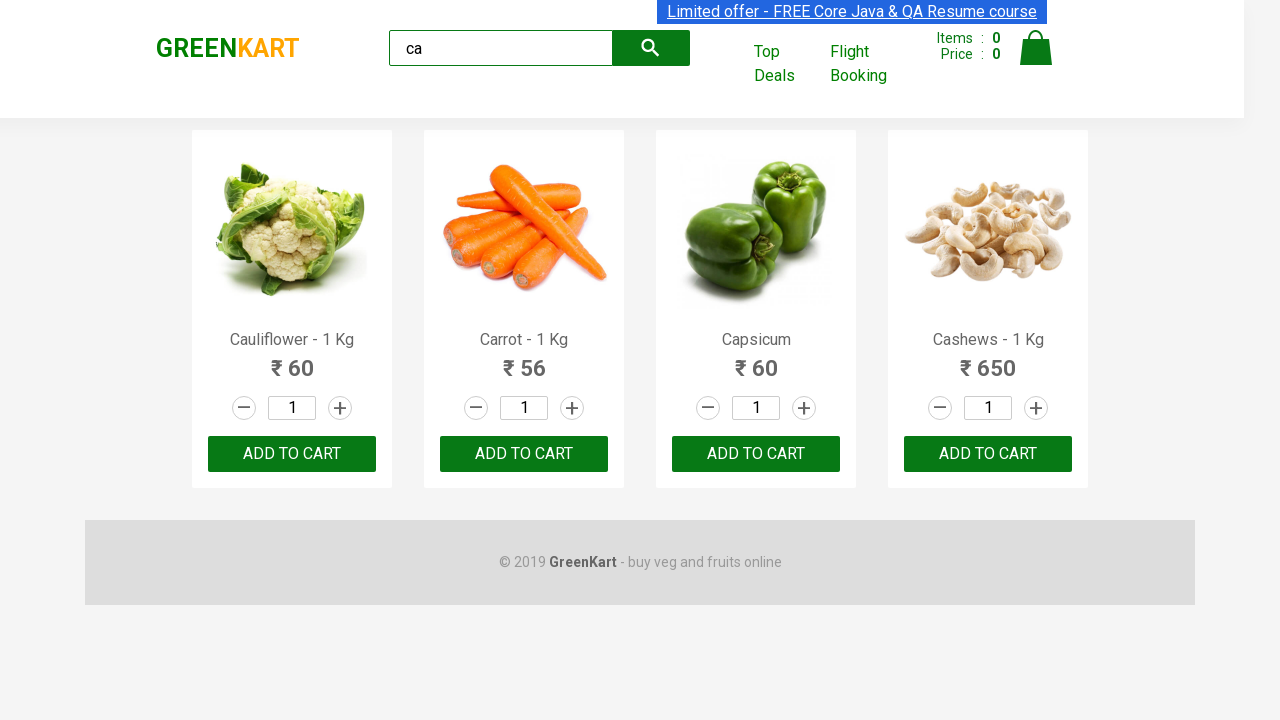

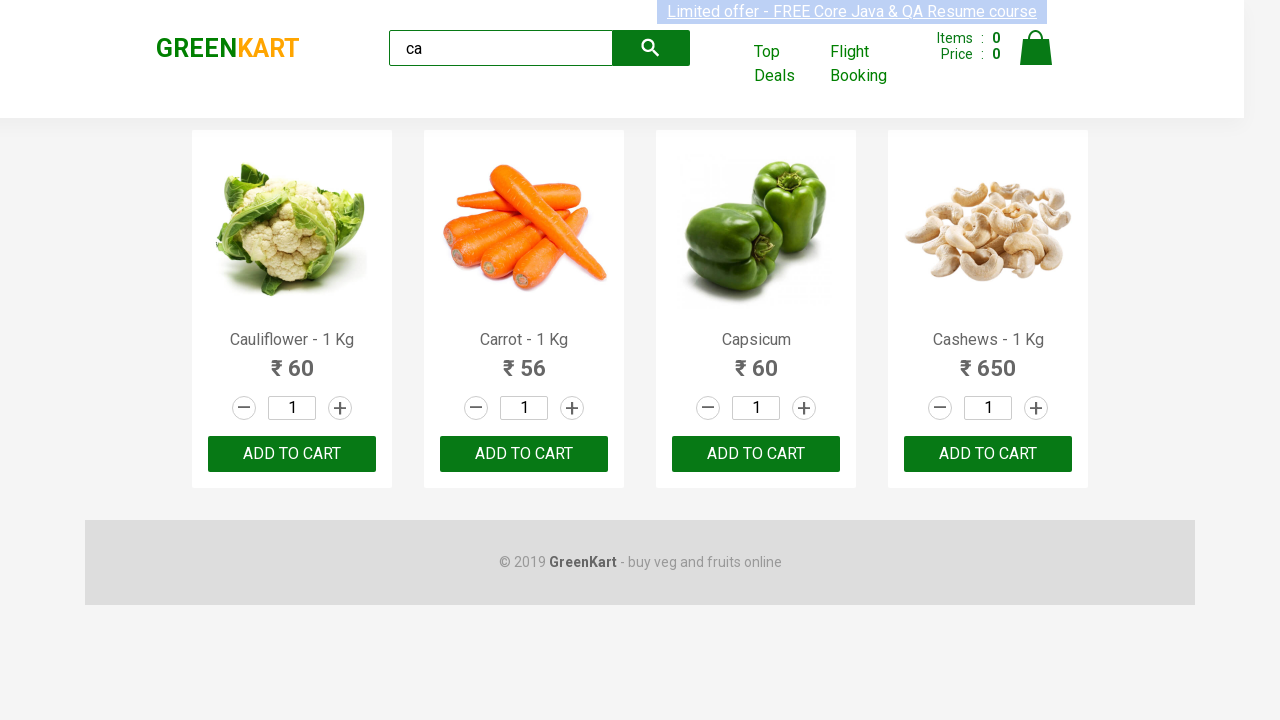